Tests negative signup scenario by attempting to register with an invalid username (less than 3 characters), then submitting the form

Starting URL: https://selenium-blog.herokuapp.com/

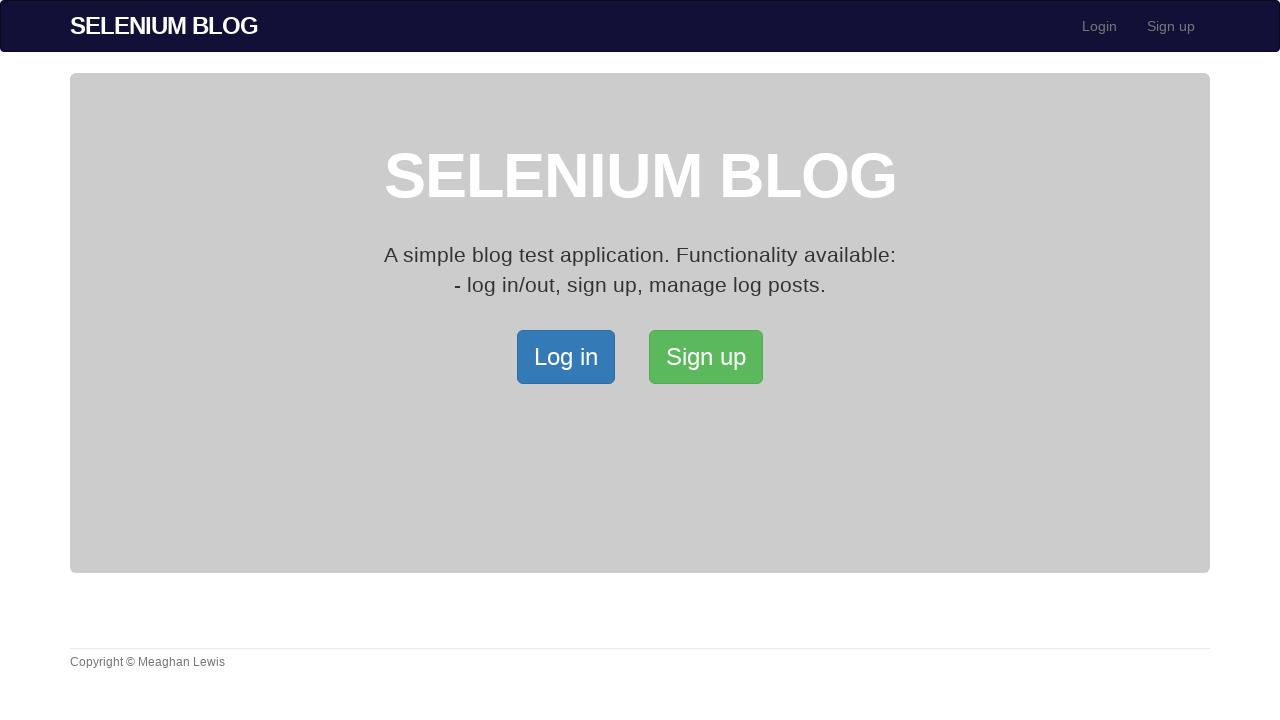

Clicked signup button to open signup page at (706, 357) on xpath=/html/body/div[2]/div/a[2]
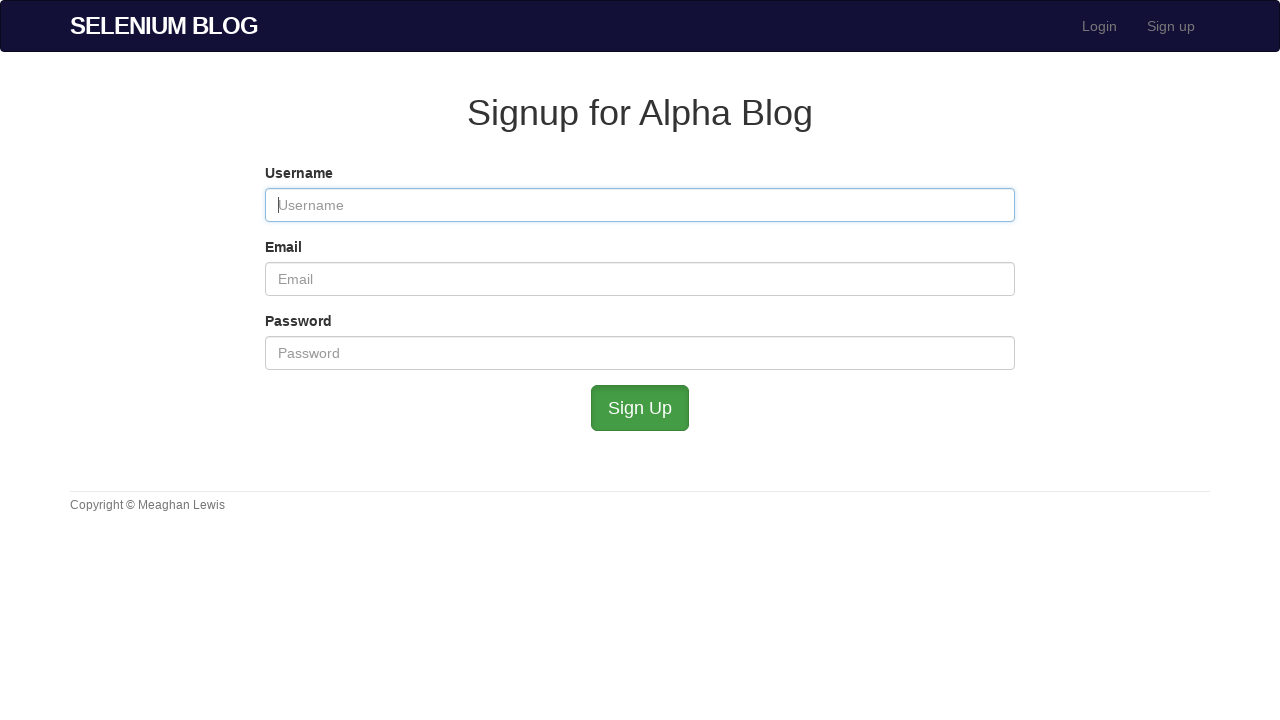

Entered invalid username 'wa' (less than 3 characters) on #user_username
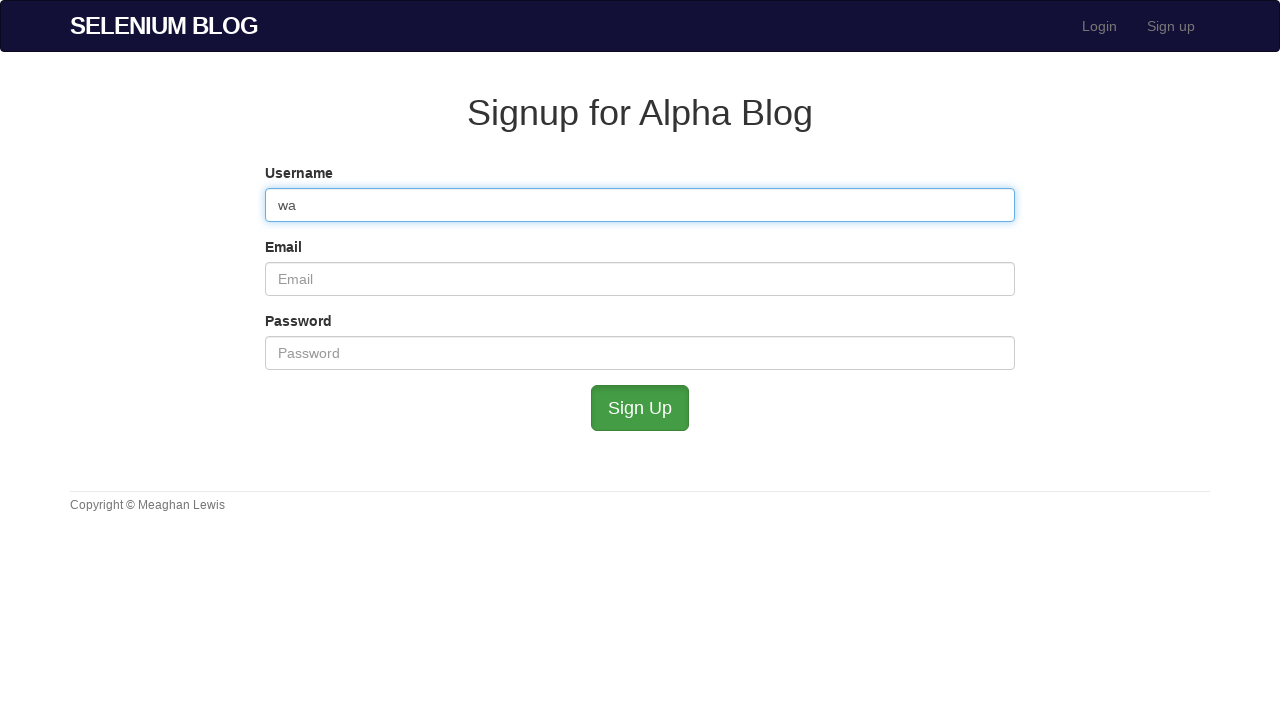

Entered email address 'testuser25@mailinator.com' on #user_email
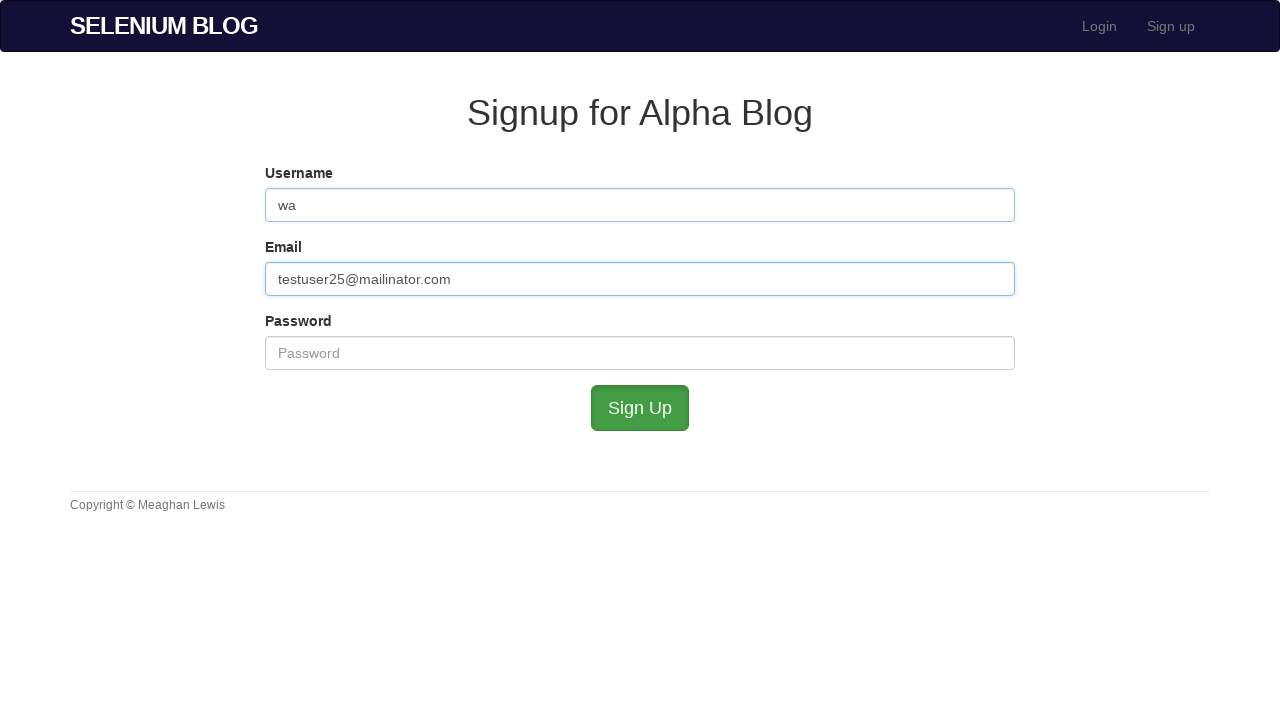

Entered password 'admin123' on #user_password
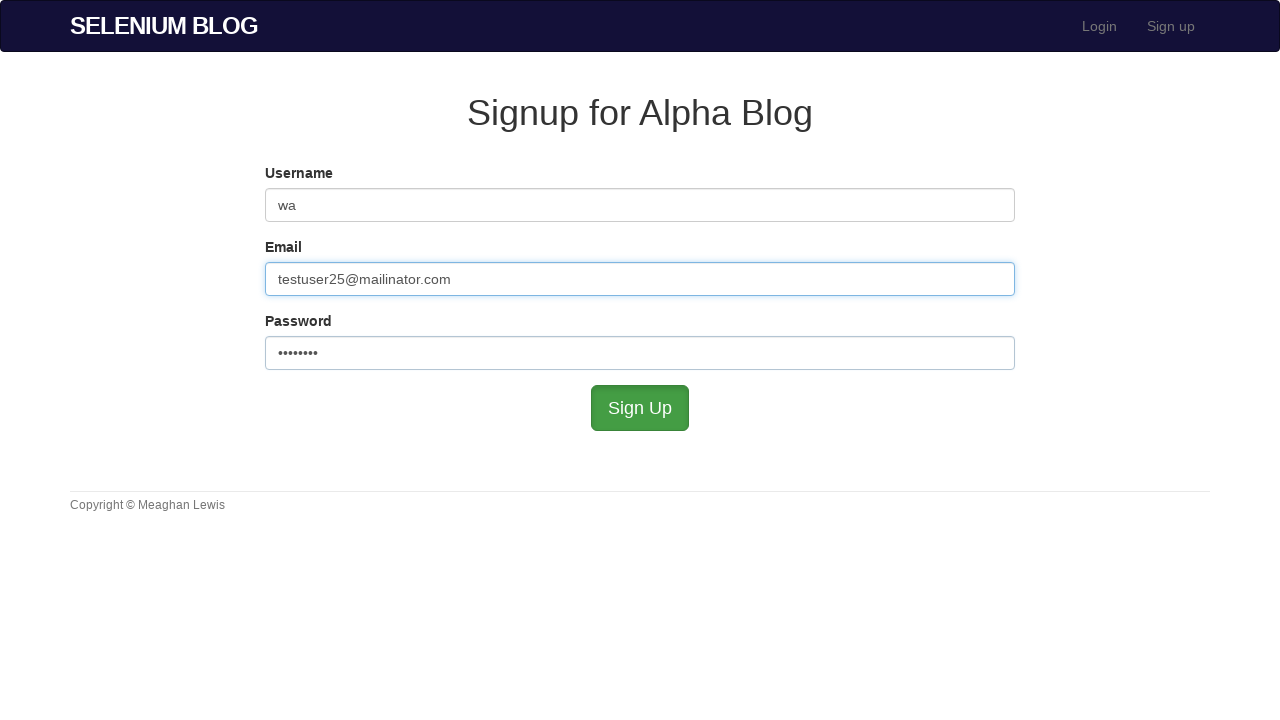

Clicked submit button to submit signup form with invalid username at (640, 408) on #submit
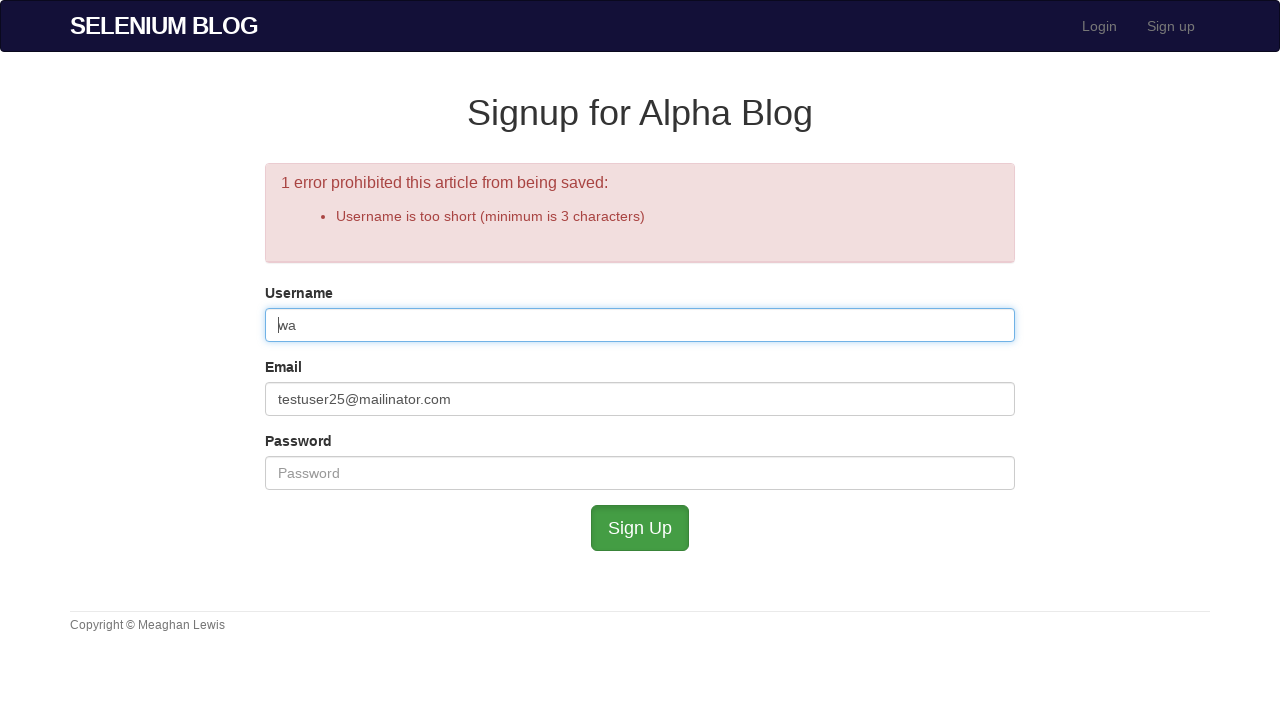

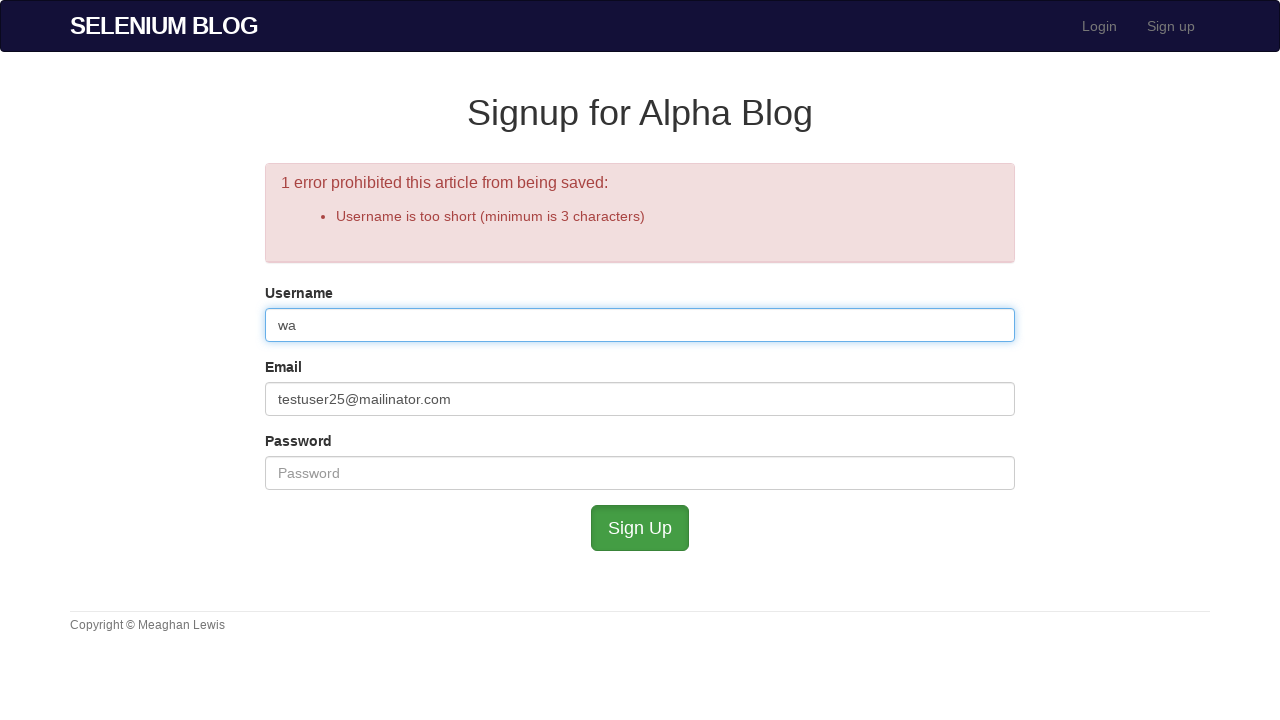